Tests scrolling functionality on a page with iframes, performing scroll actions from an element origin and scrolling to a specific element

Starting URL: https://awesomeqa.com/selenium/frame_with_nested_scrolling_frame_out_of_view.html

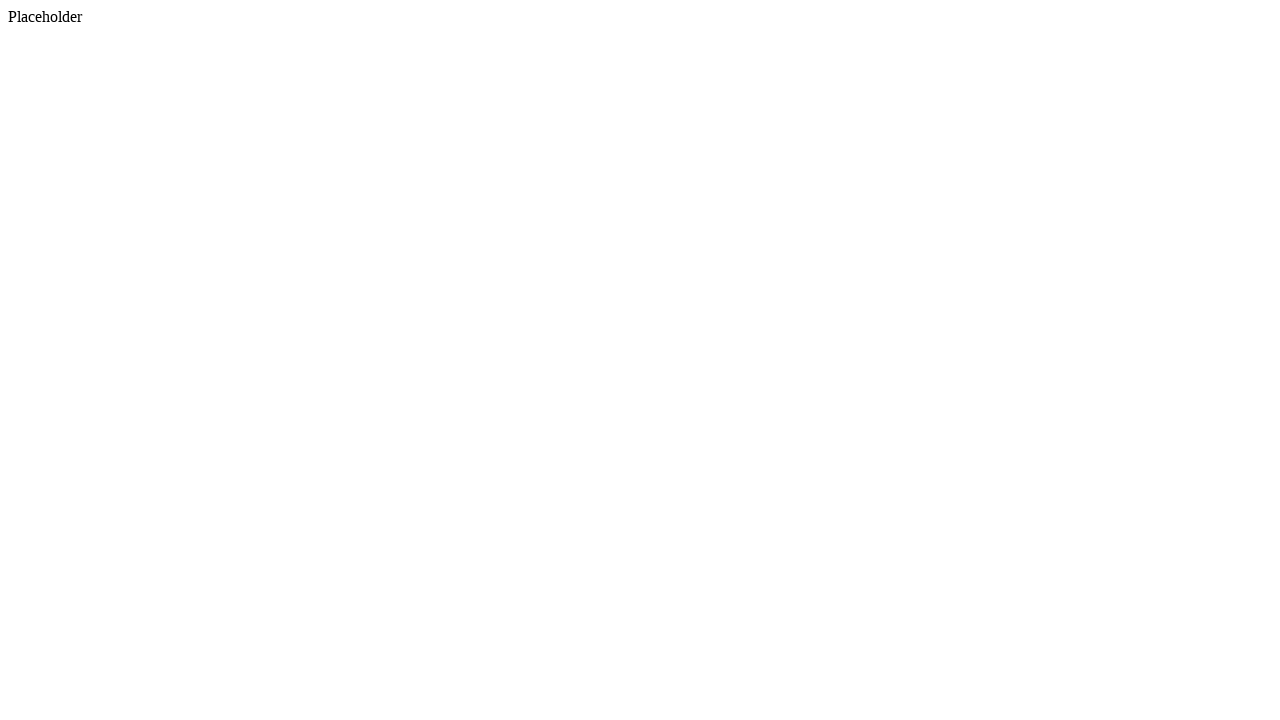

Located the first iframe element on the page
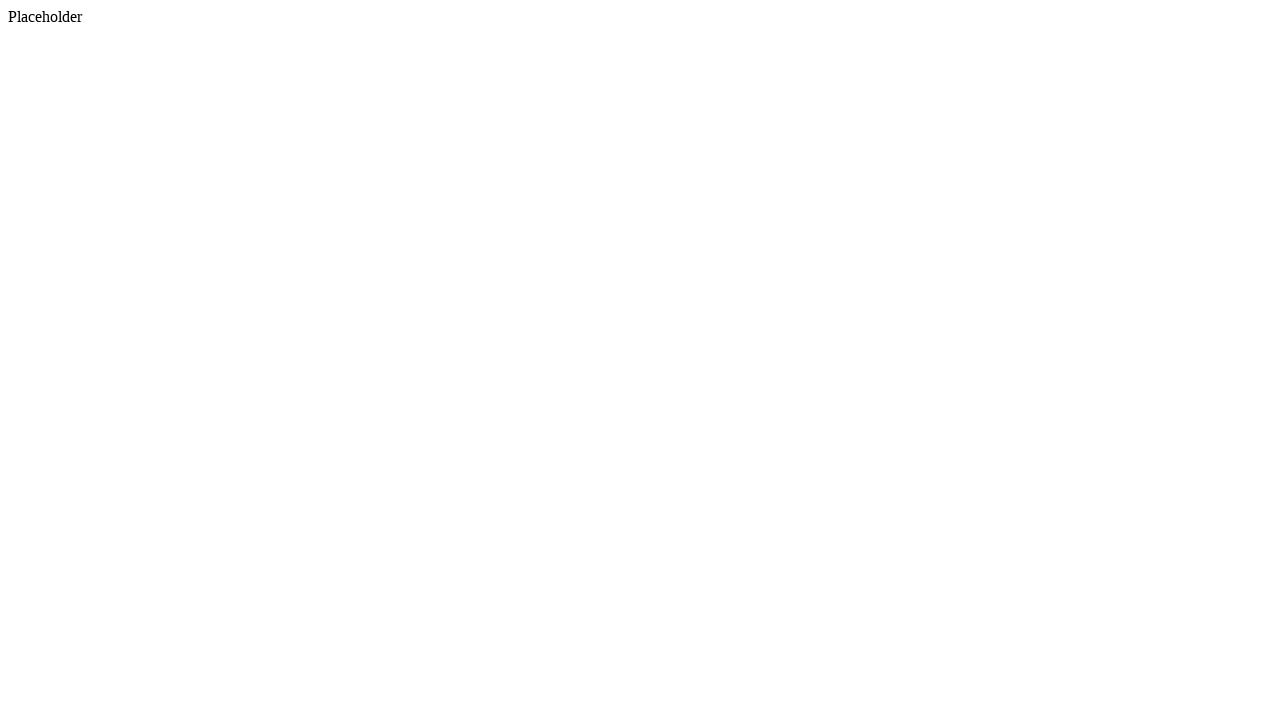

Scrolled down 200 pixels from iframe origin
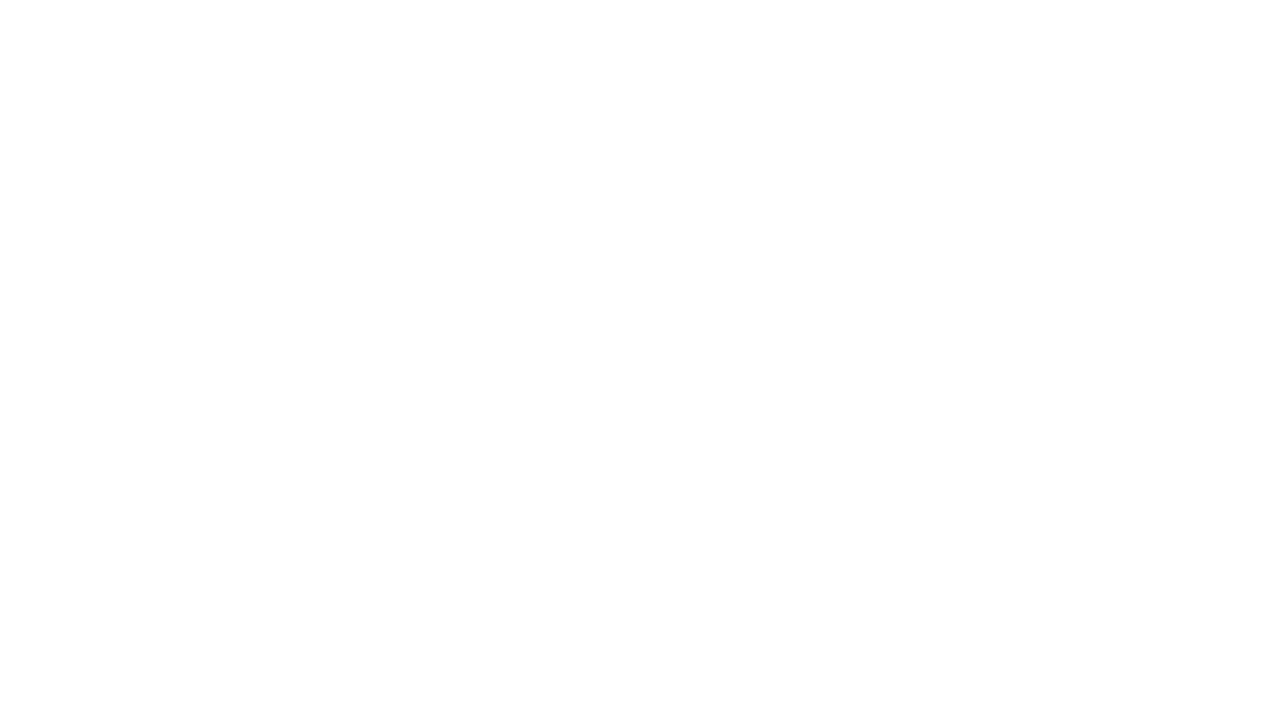

Scrolled to bring iframe into view if needed
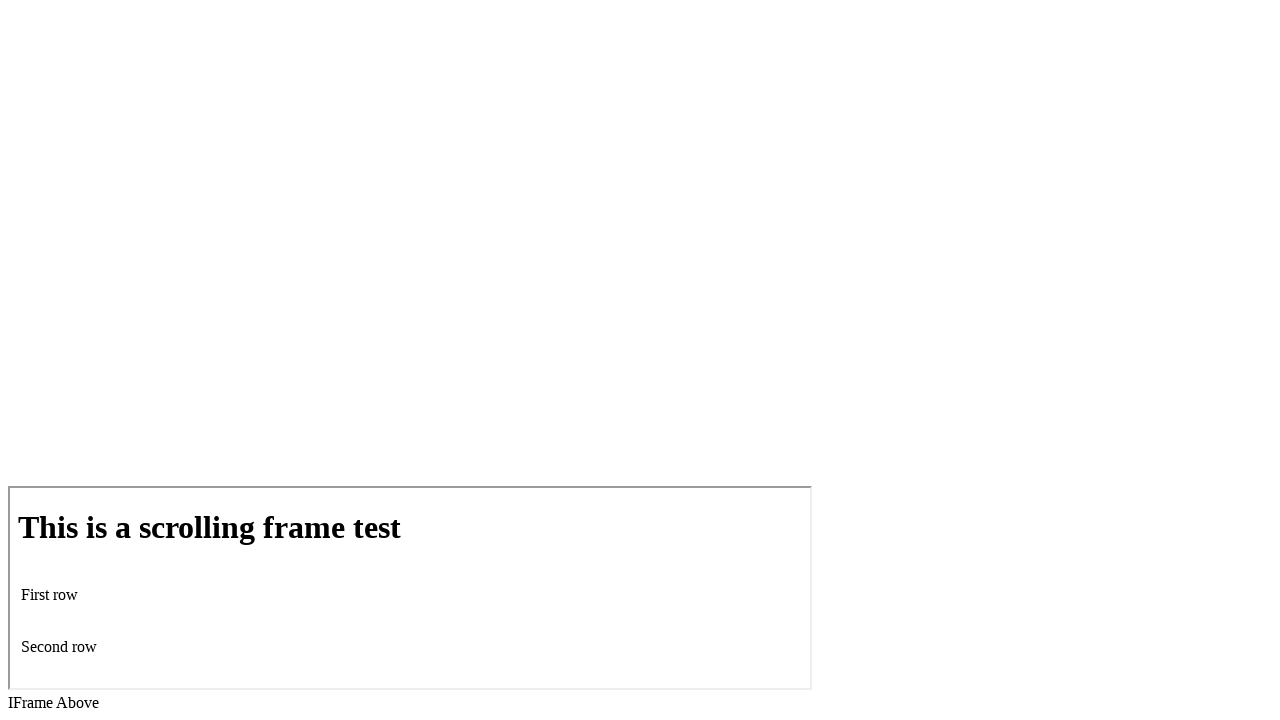

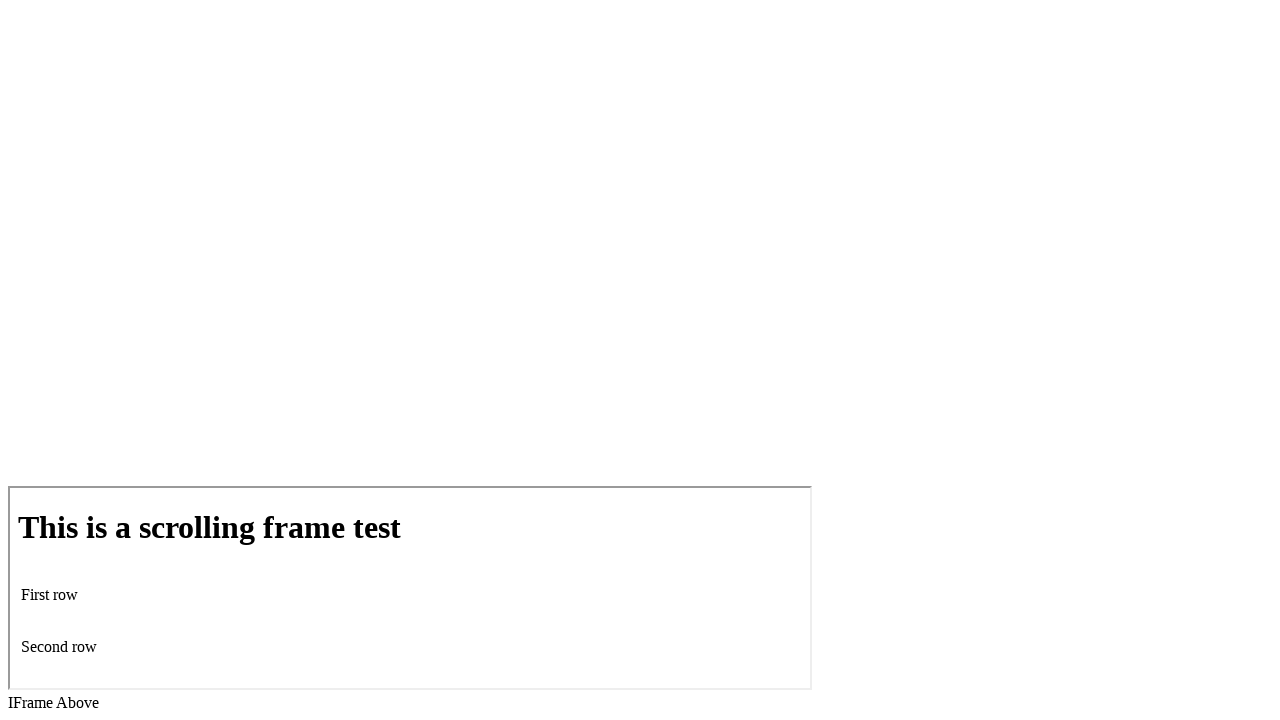